Tests various checkbox interactions on LeafGround's checkbox demo page, including clicking basic checkboxes, ajax checkboxes, toggle switches, and multi-select dropdowns.

Starting URL: https://www.leafground.com/checkbox.xhtml

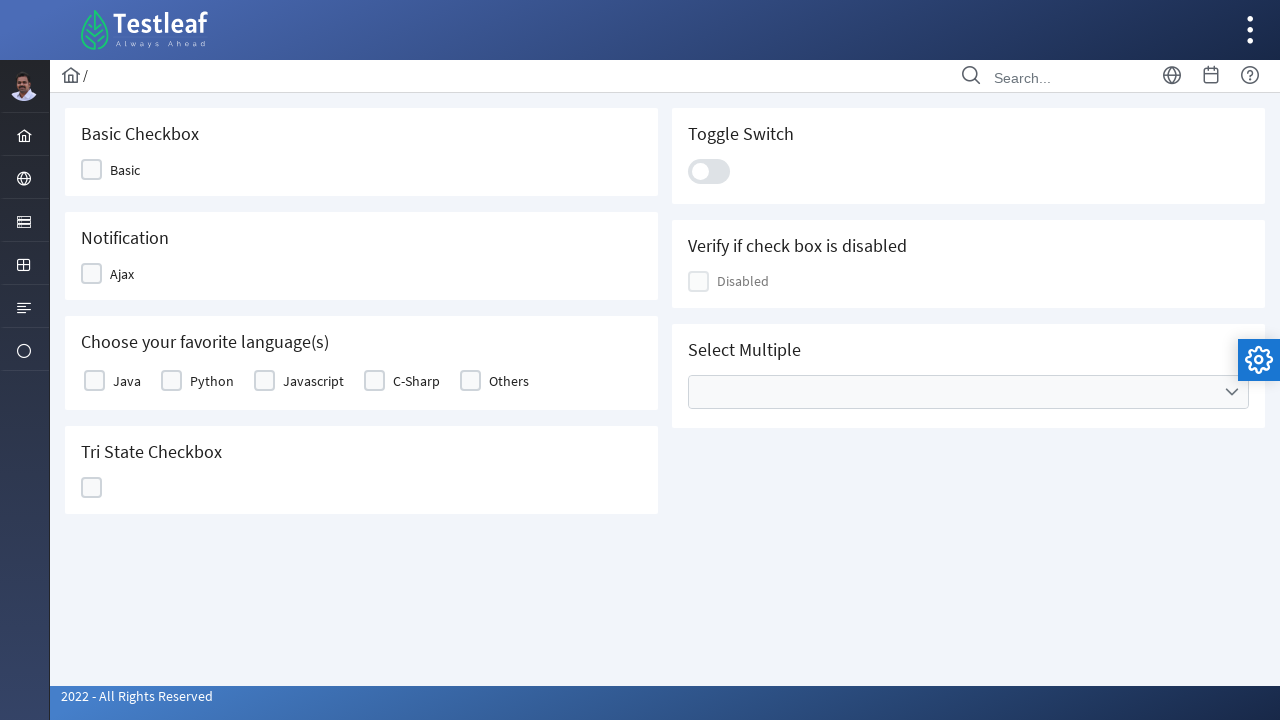

Clicked Basic checkbox at (125, 170) on xpath=//span[text()='Basic']
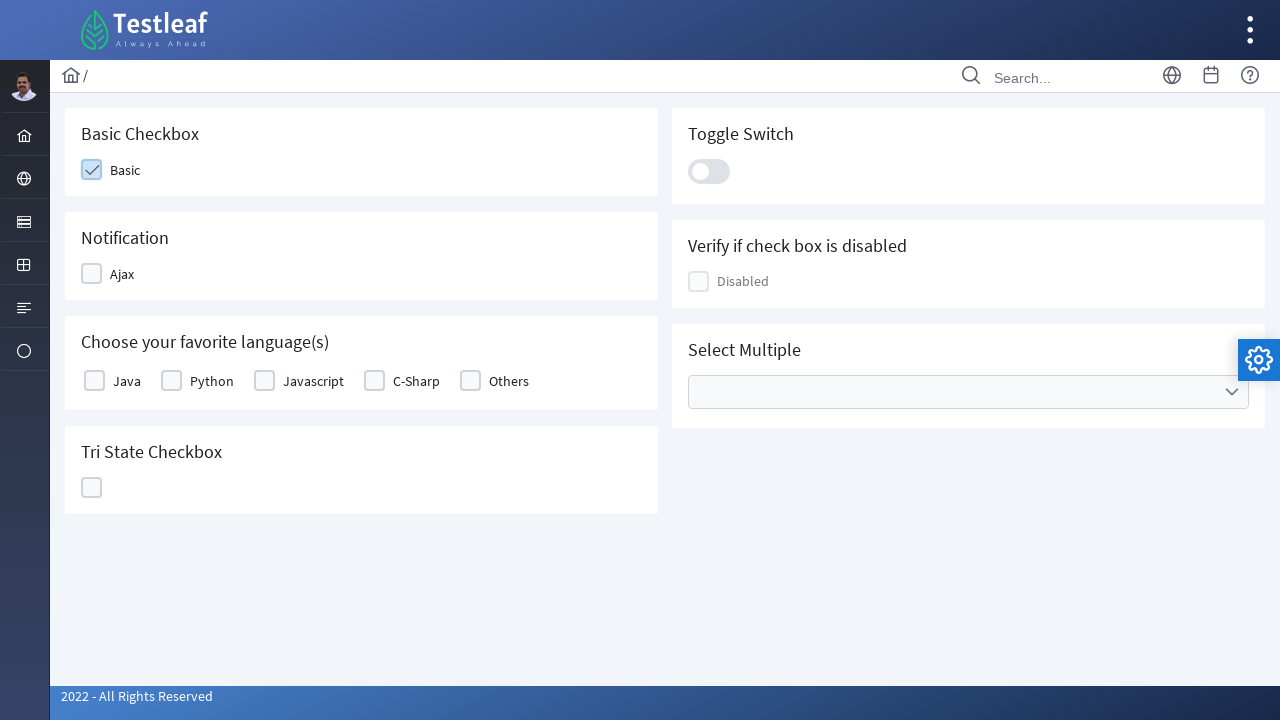

Clicked Ajax checkbox at (122, 274) on xpath=//span[text()='Ajax']
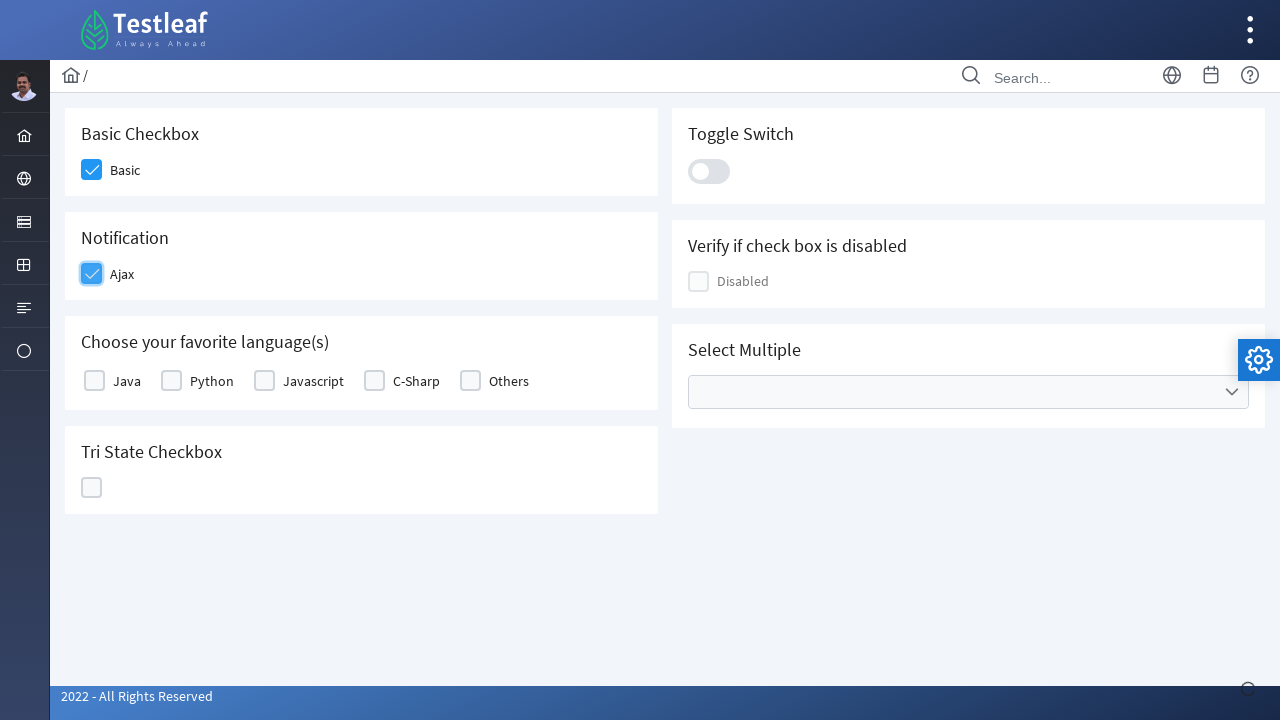

Clicked Java checkbox at (127, 381) on xpath=//label[text()='Java']
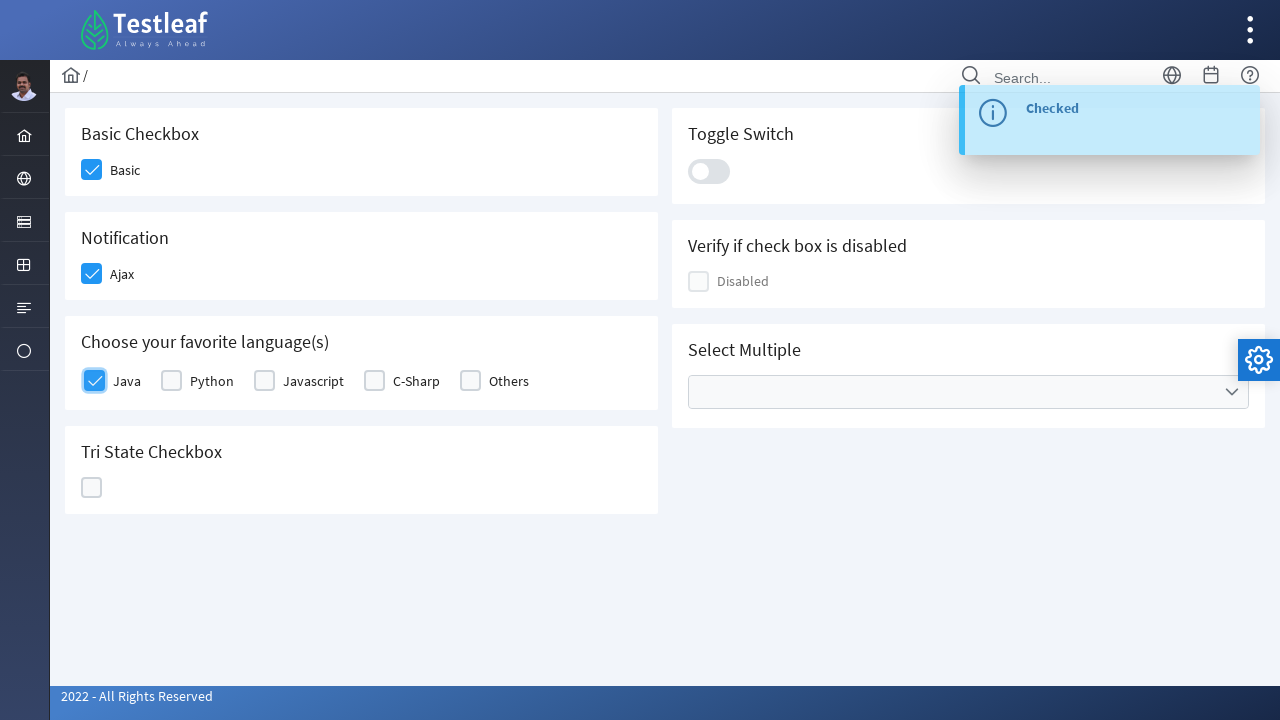

Clicked tri-state checkbox (first state) at (92, 488) on //div[contains(@data-iconstates,'closethick')]
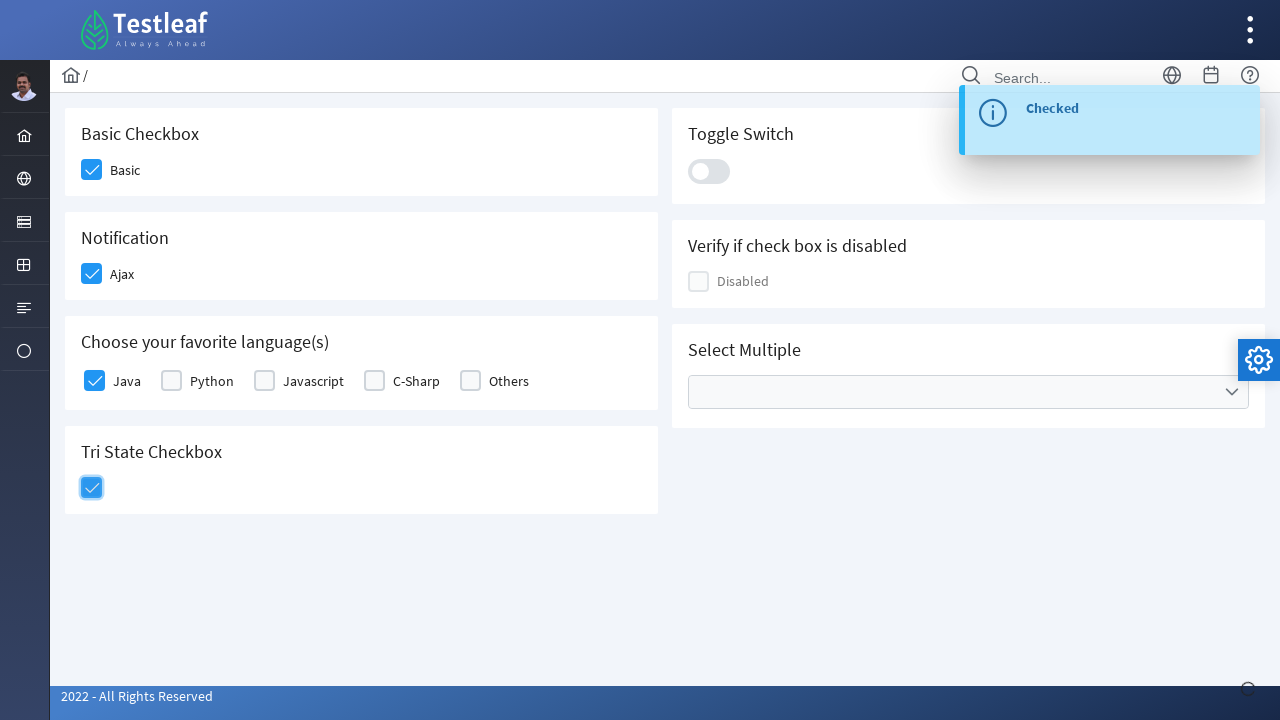

Waited 1000ms after first tri-state click
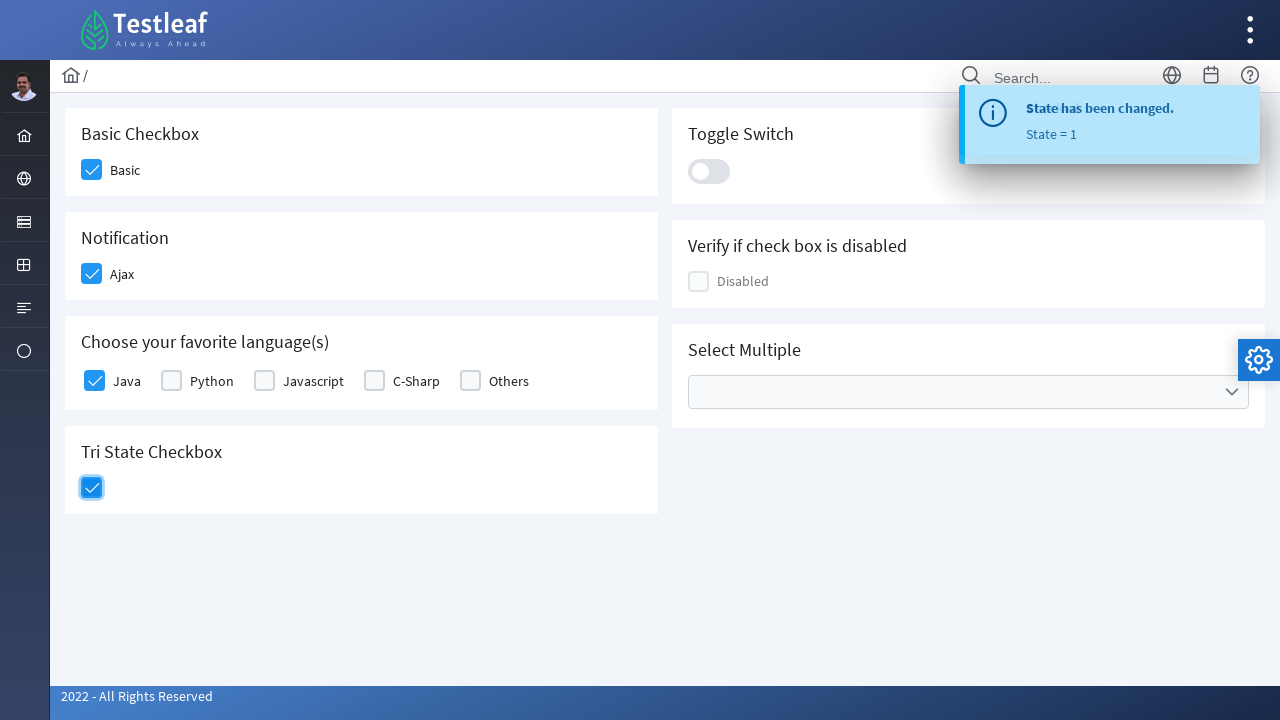

Clicked tri-state checkbox (second state) at (92, 488) on //div[contains(@data-iconstates,'closethick')]
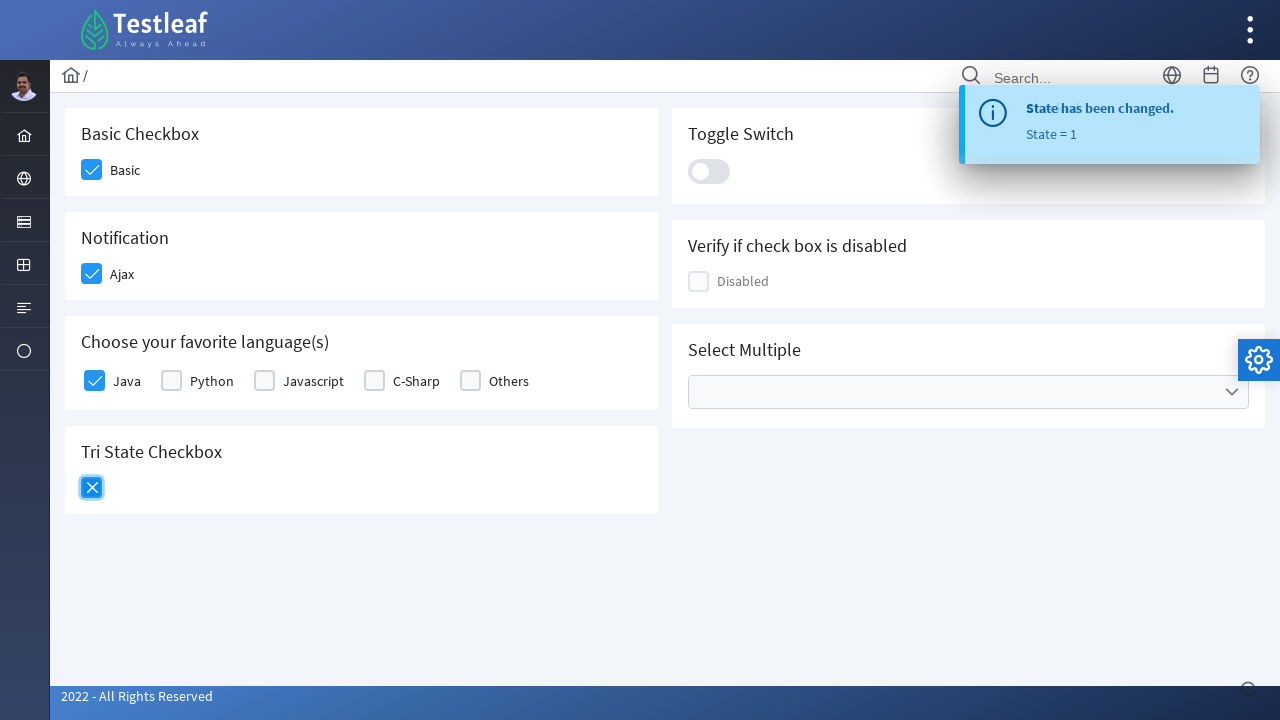

Waited 1000ms after second tri-state click
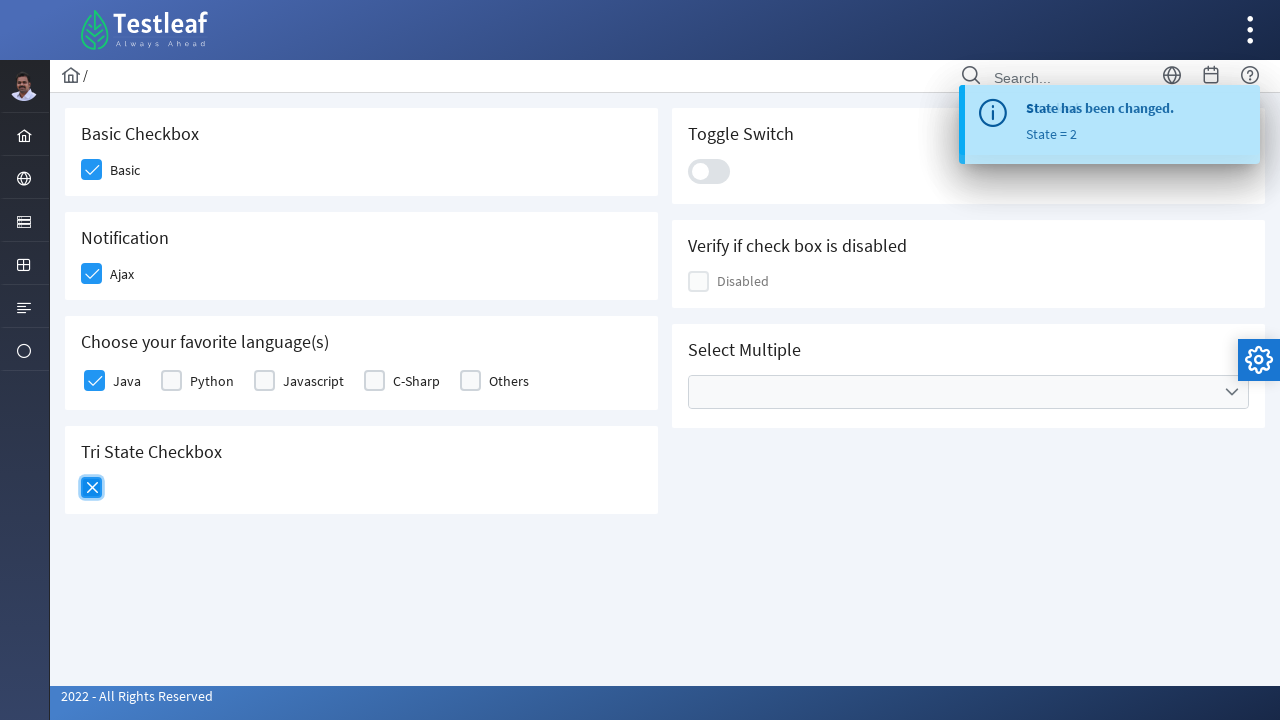

Clicked tri-state checkbox (third state) at (92, 488) on //div[contains(@data-iconstates,'closethick')]
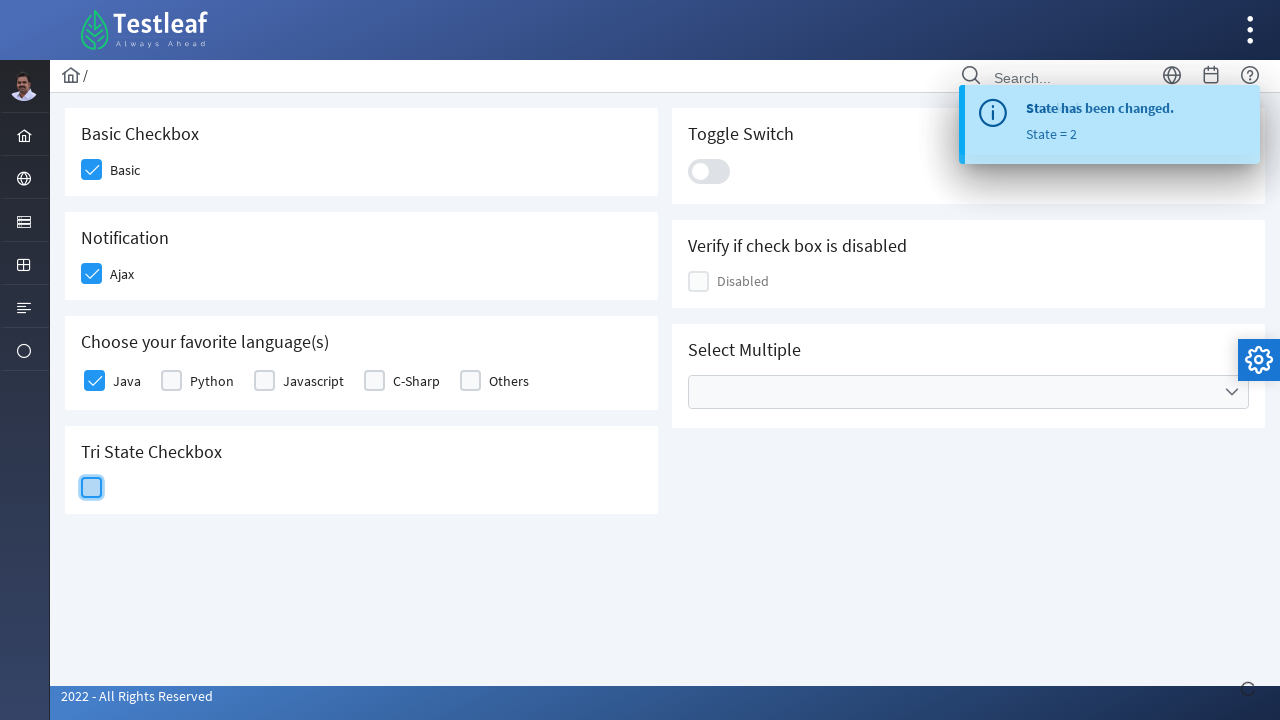

Clicked toggle switch at (709, 171) on xpath=//div[@class='ui-toggleswitch-slider']
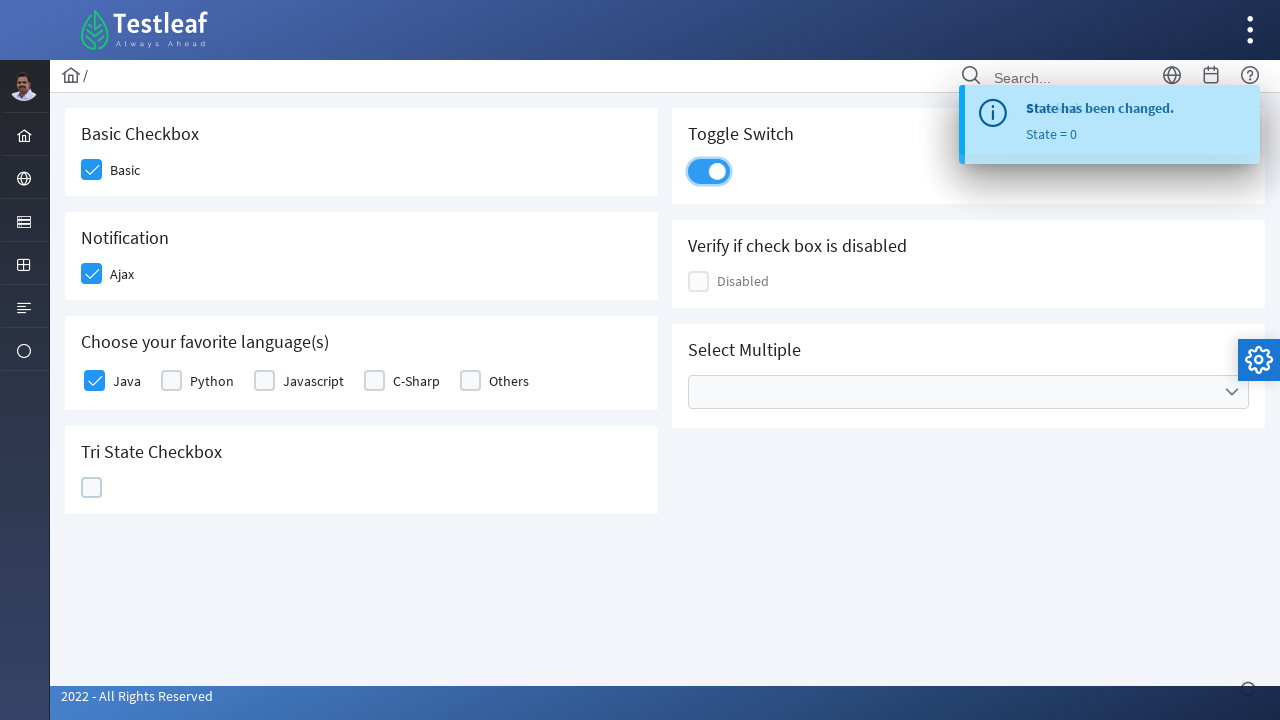

Clicked third select boolean checkbox at (736, 281) on (//div[@class='ui-selectbooleancheckbox ui-chkbox ui-widget'])[3]
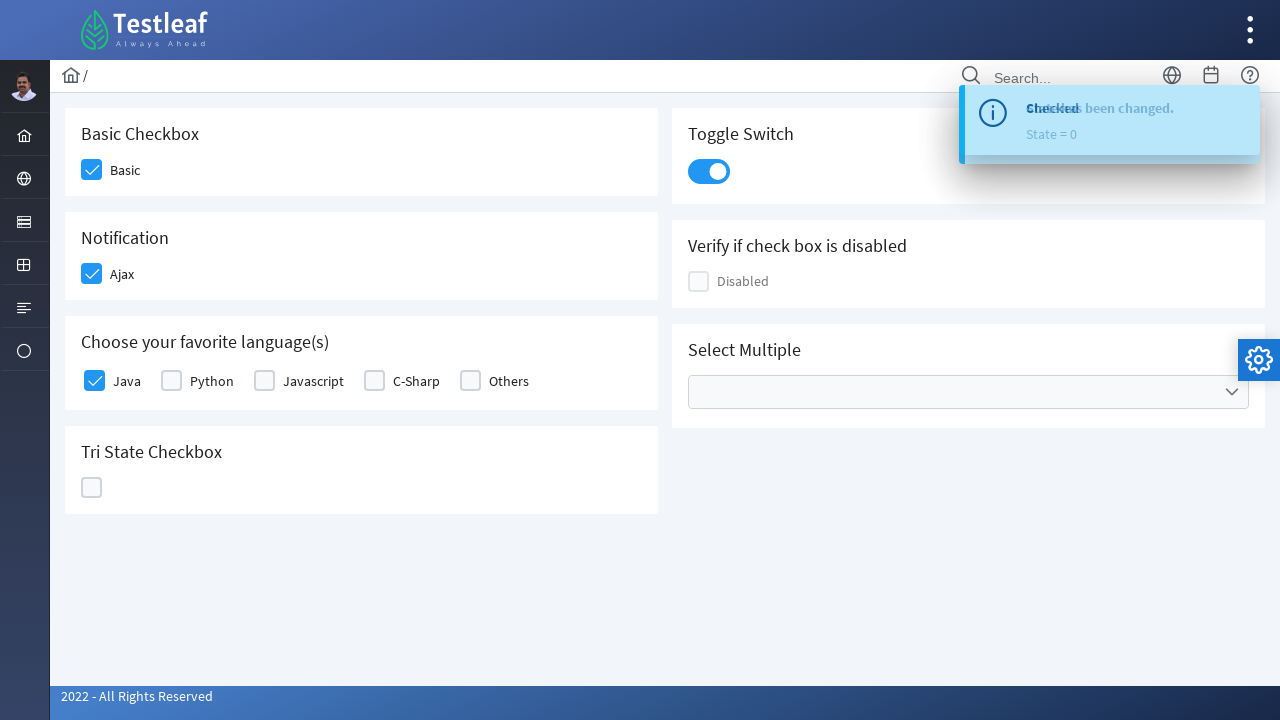

Clicked dropdown trigger to open multi-select menu at (1232, 392) on xpath=//span[@class='ui-icon ui-icon-triangle-1-s']
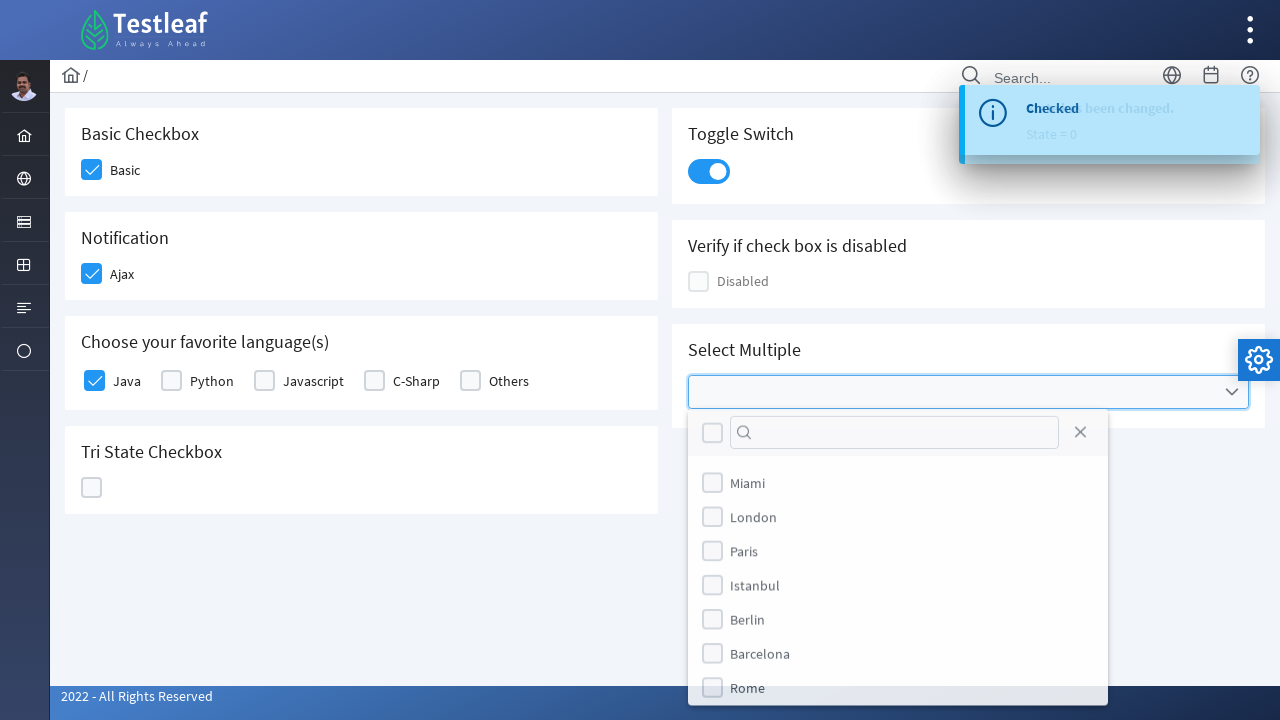

Selected Paris from dropdown menu at (744, 554) on (//label[text()='Paris'])[2]
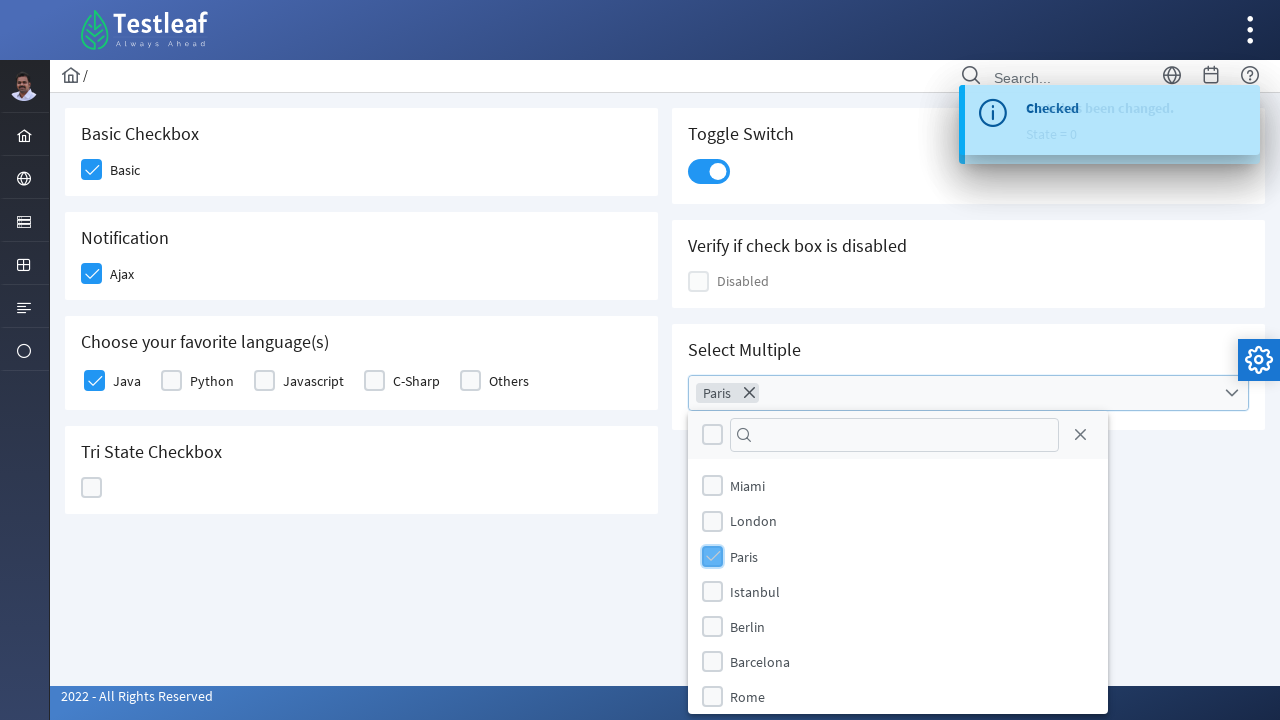

Selected Istanbul from dropdown menu at (755, 591) on (//label[text()='Istanbul'])[2]
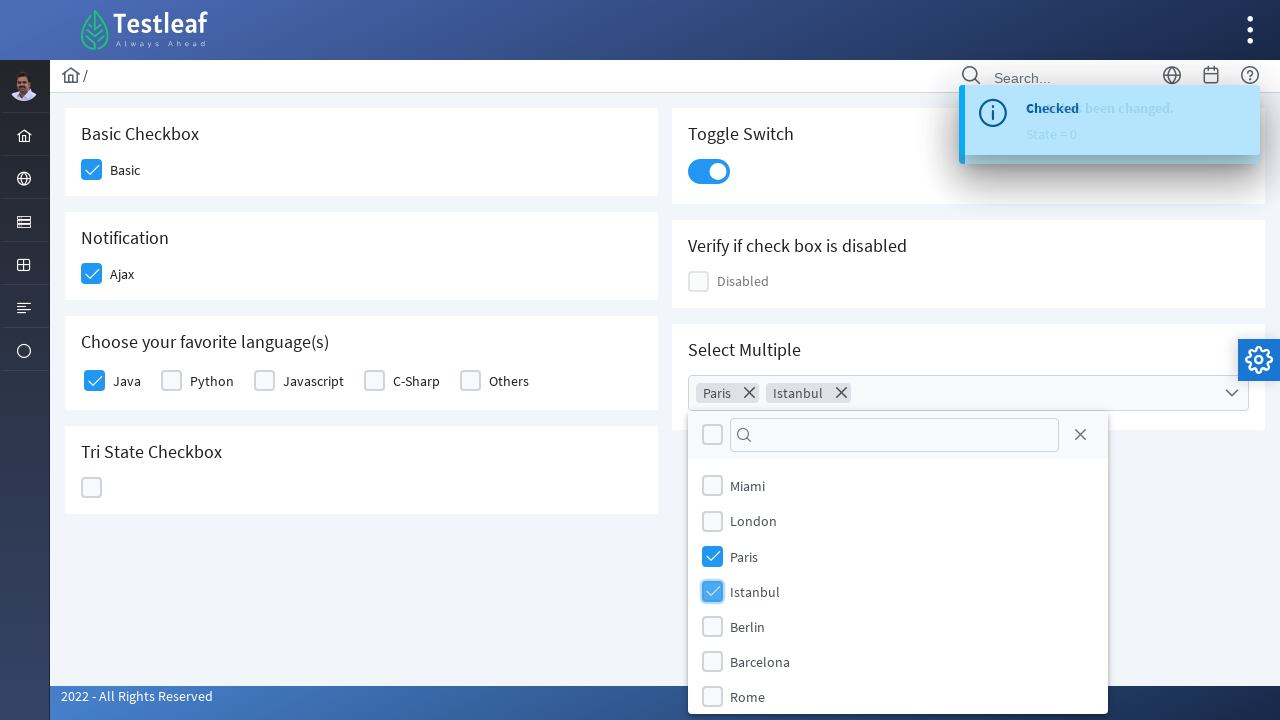

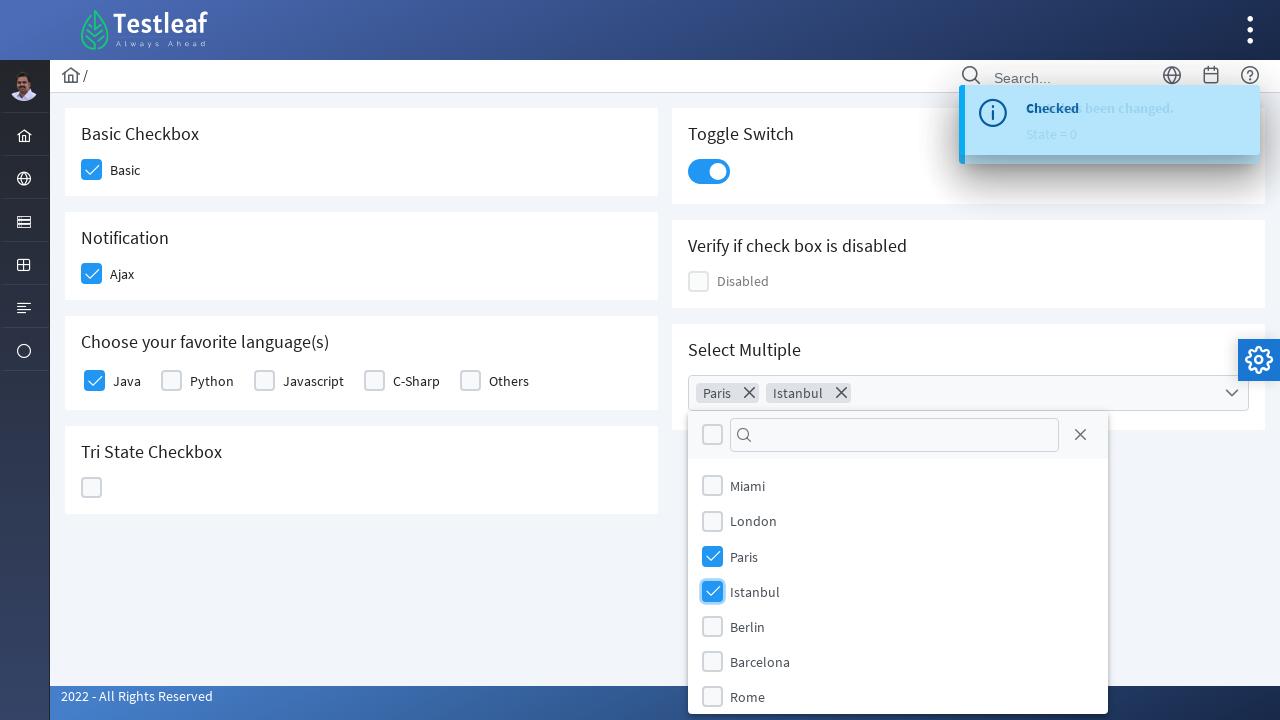